Clicks on the Manufacturing button and verifies navigation to the correct page

Starting URL: https://initgroup.com/service/digitalisation/

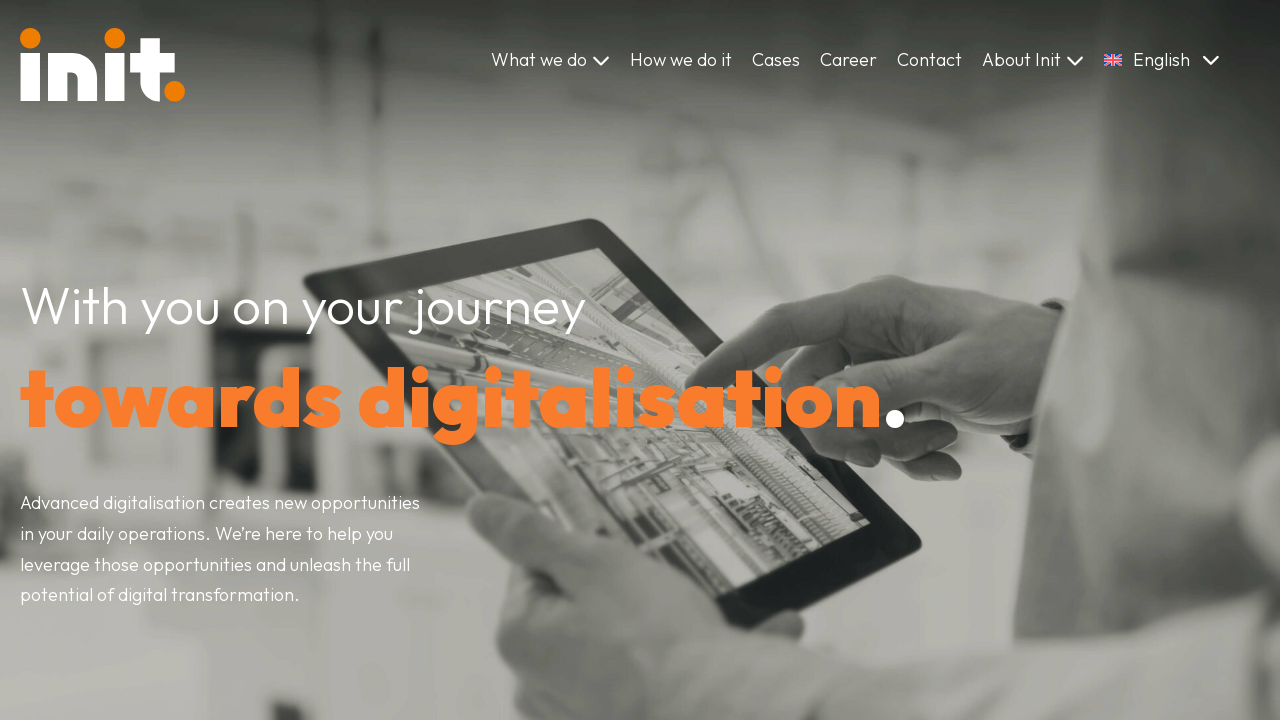

Located Manufacturing button (4th occurrence)
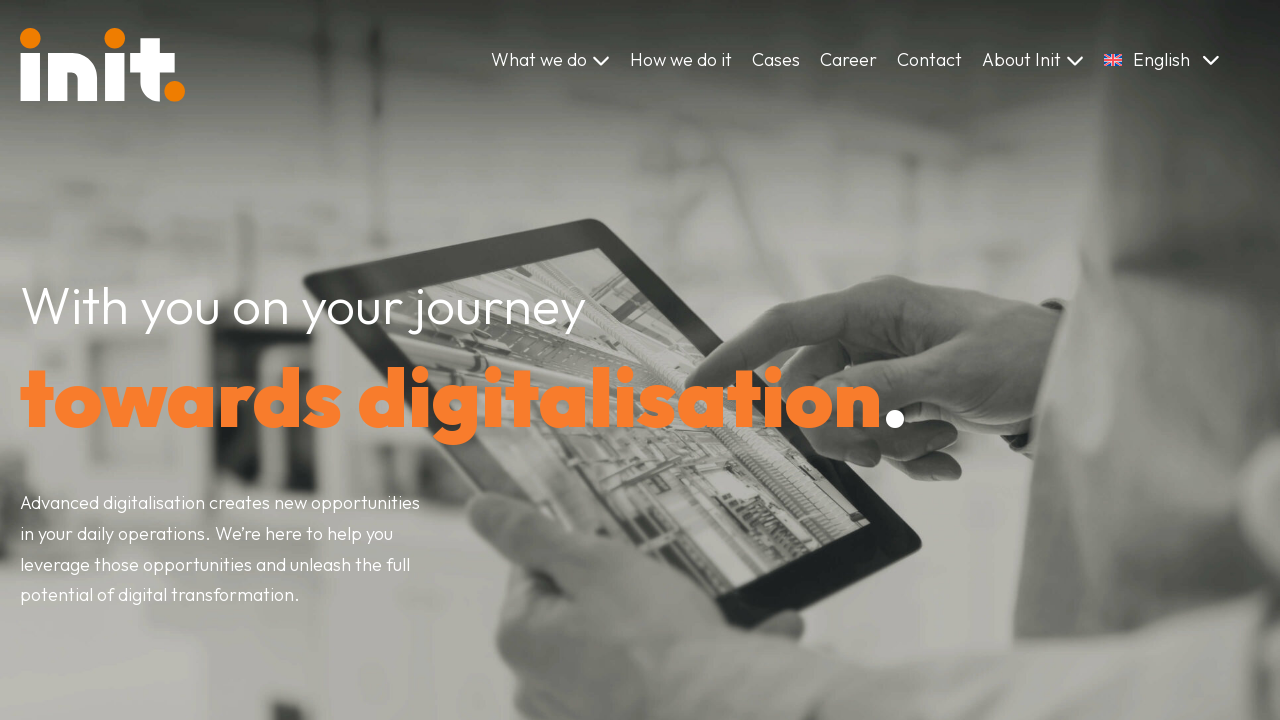

Manufacturing button became visible
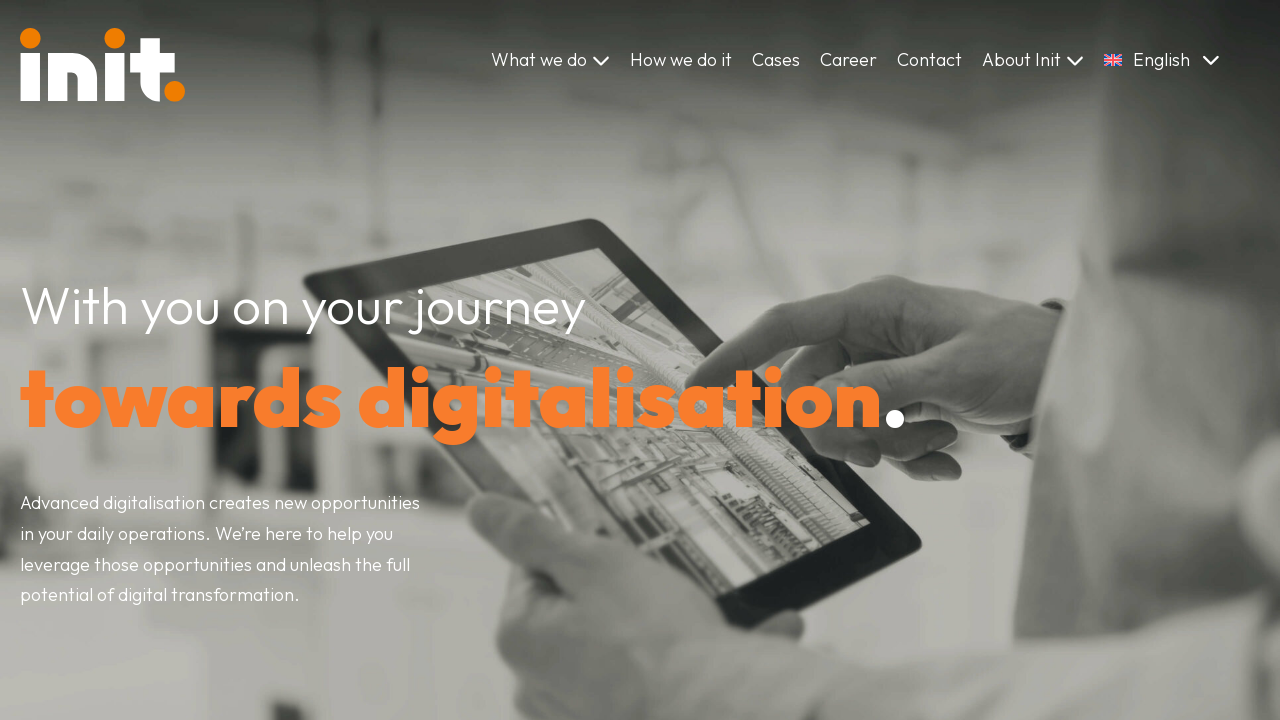

Clicked Manufacturing button at (705, 361) on internal:text="Manufacturing"i >> nth=3
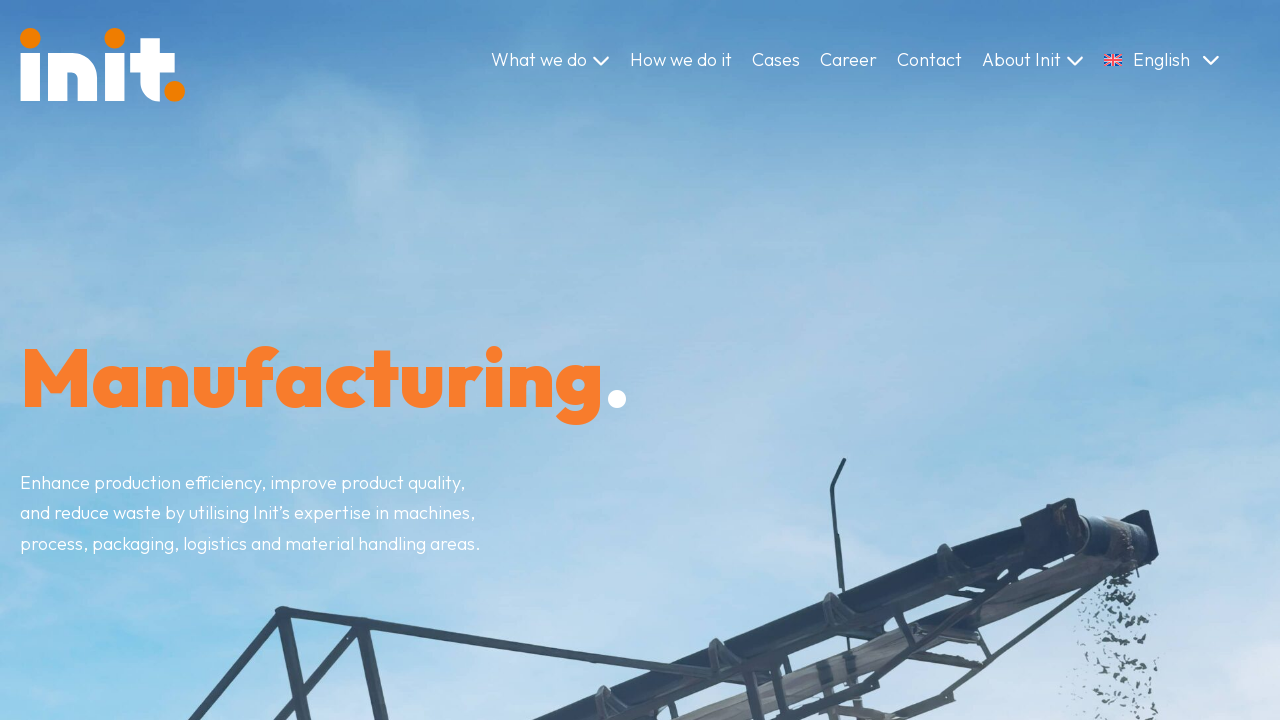

Successfully navigated to Manufacturing page at https://initgroup.com/businessarea/manufacturing/
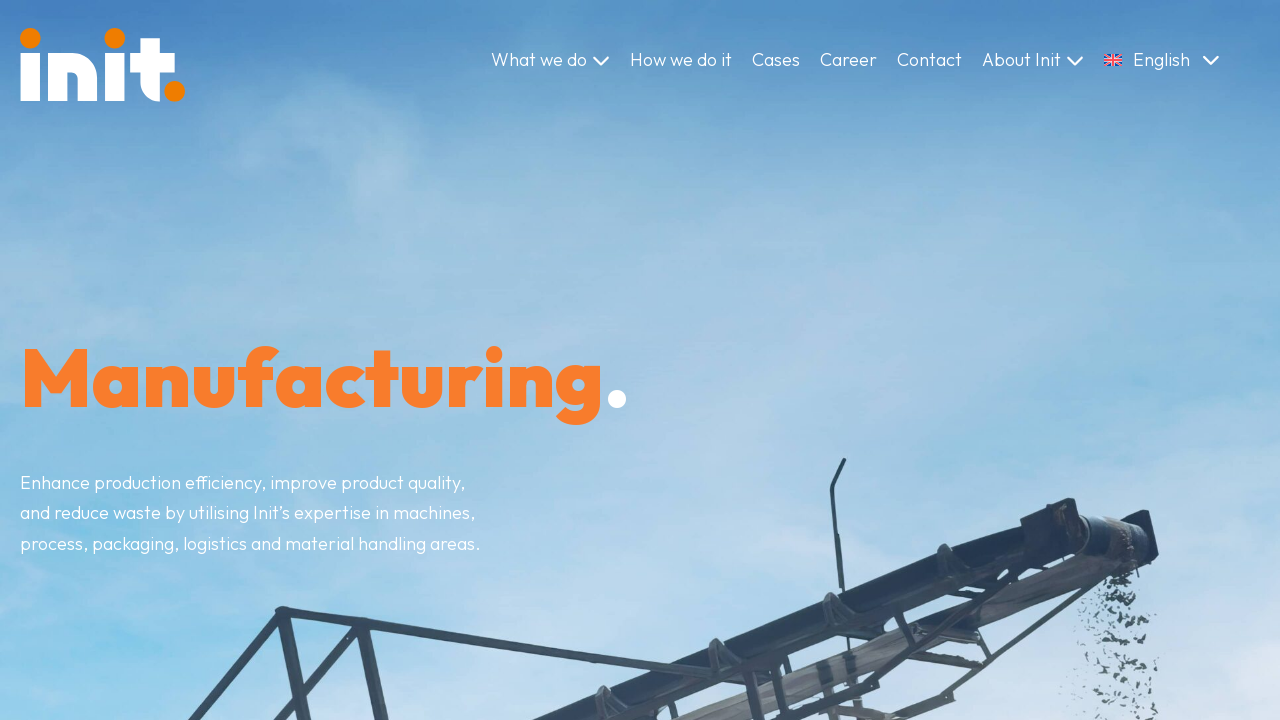

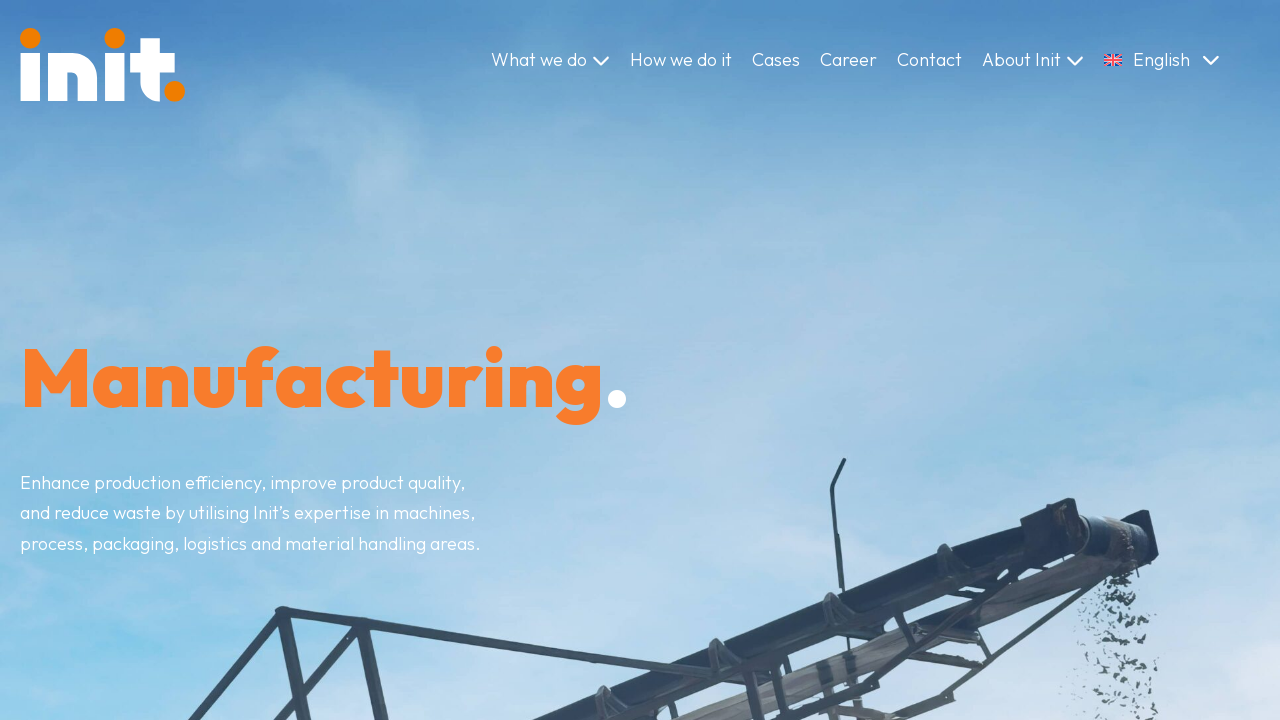